Navigates to Adobe website and verifies the page title is correct

Starting URL: https://www.adobe.com

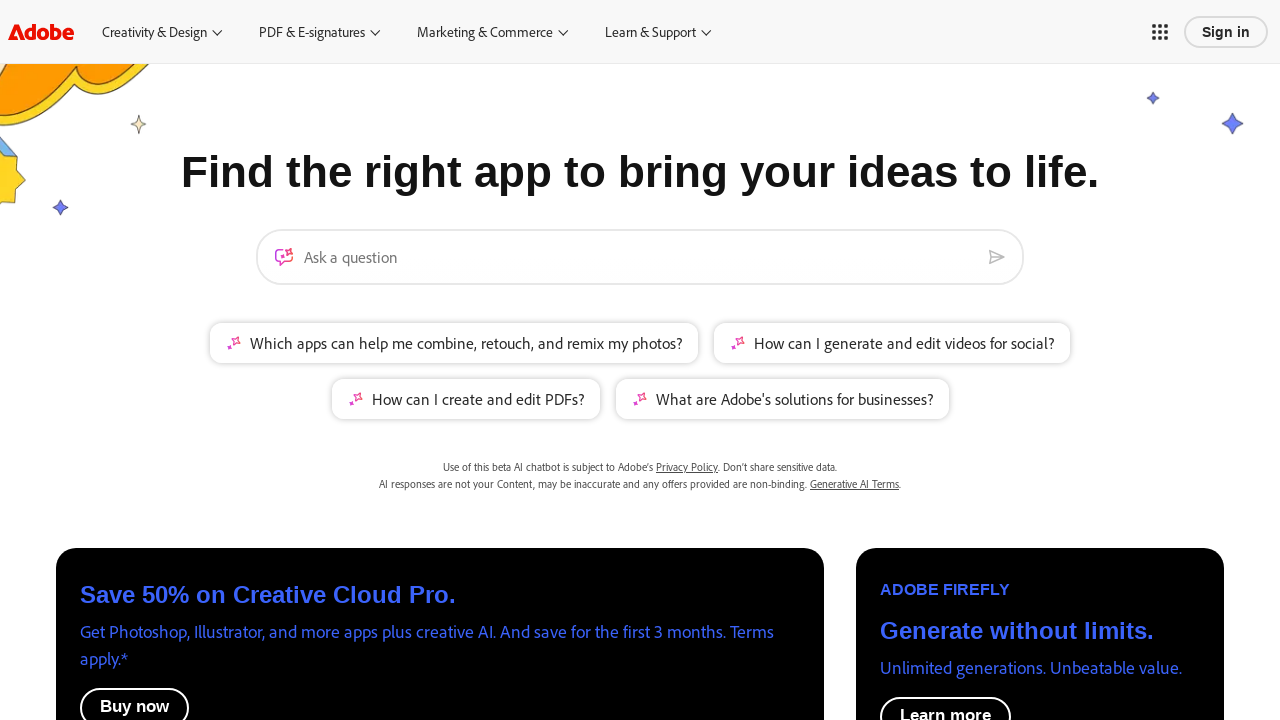

Navigated to Adobe website
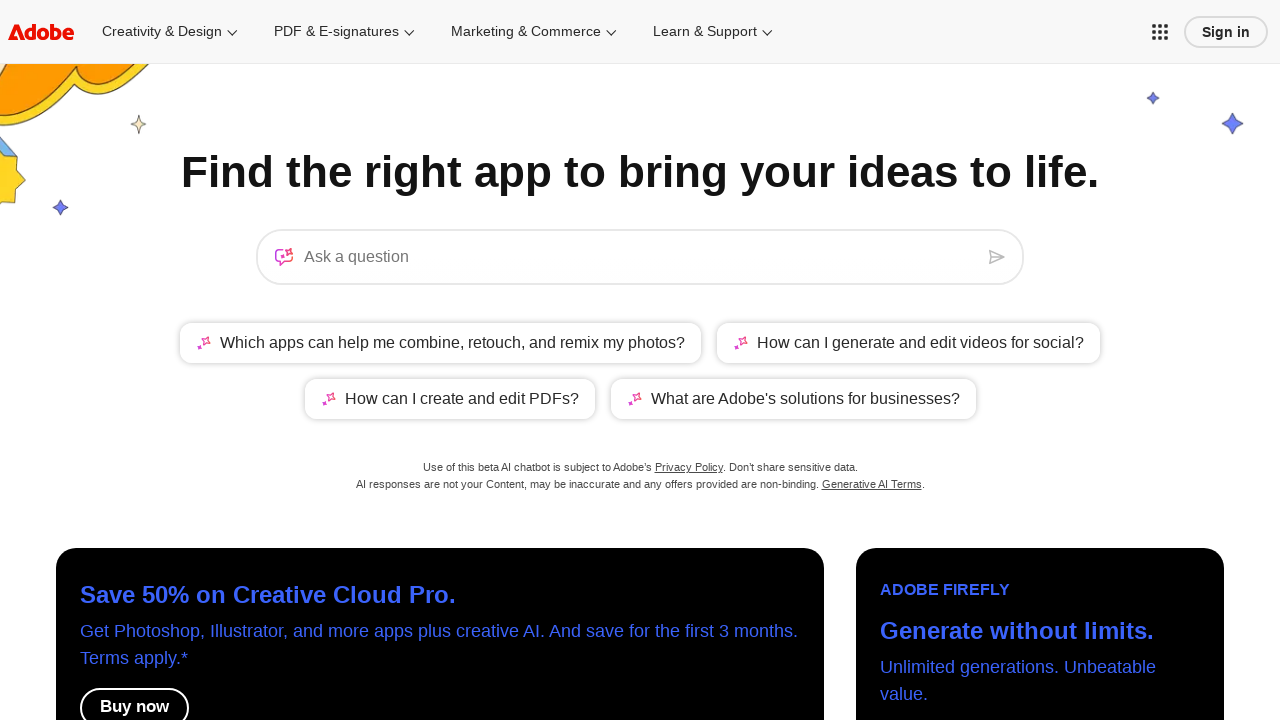

Verified page title is correct: 'Adobe: Creative, marketing and document management solutions'
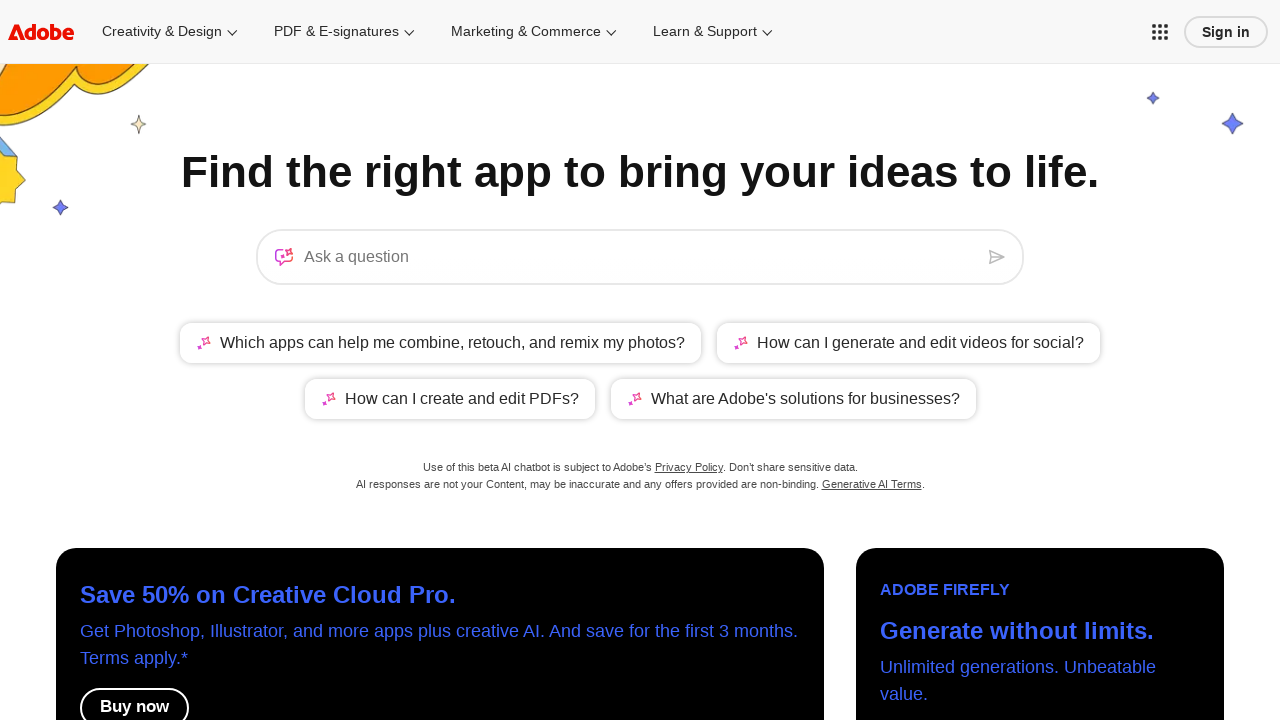

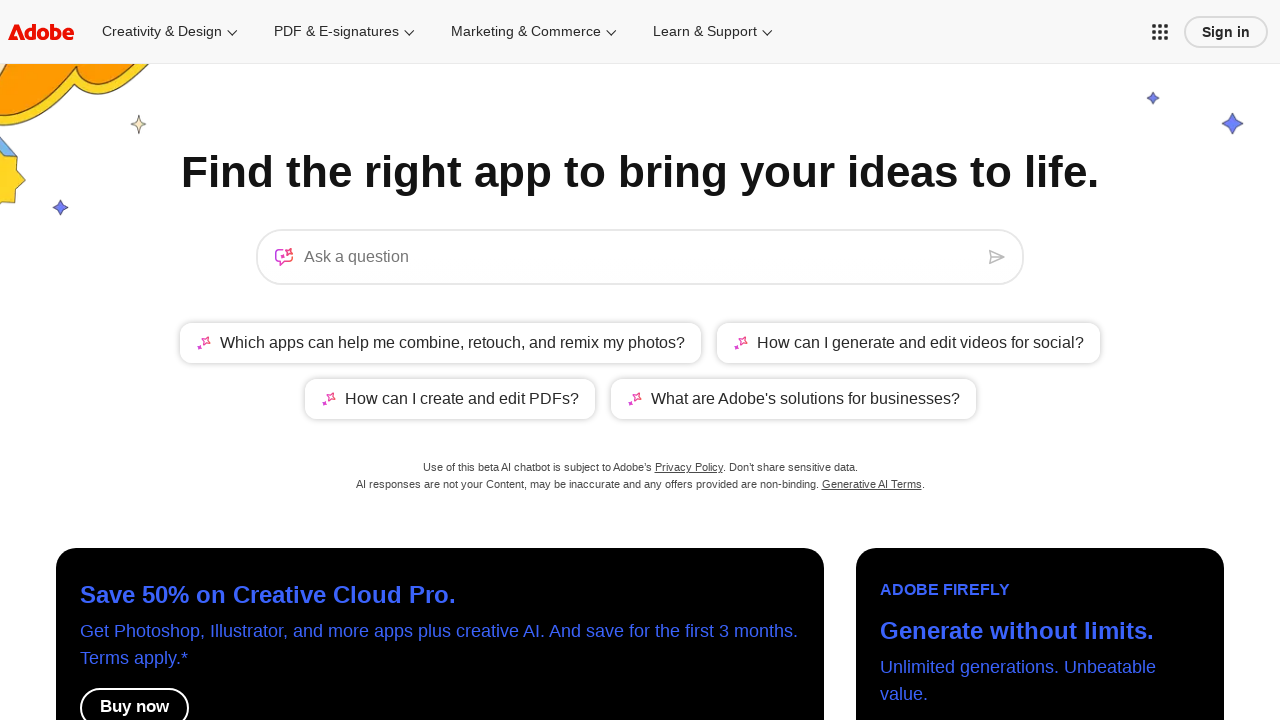